Simple test that navigates to the DemoQA homepage and maximizes the browser window to verify the site loads correctly.

Starting URL: https://demoqa.com/

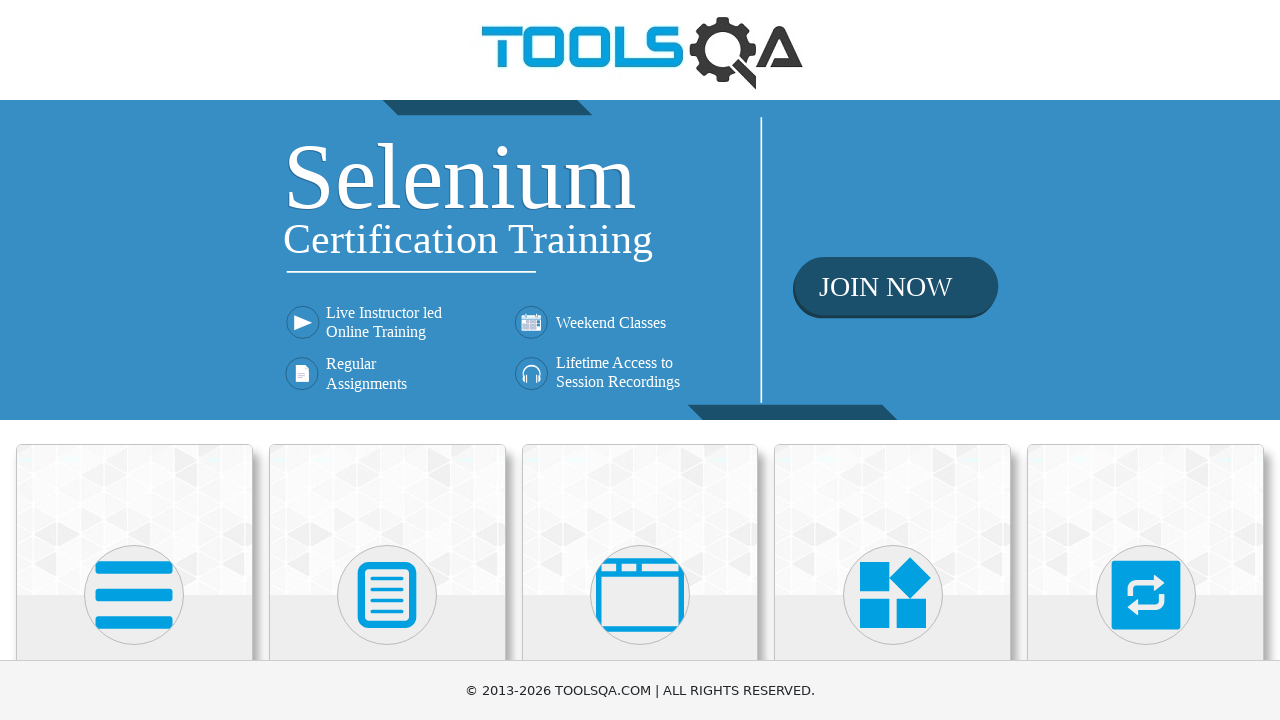

Navigated to DemoQA homepage
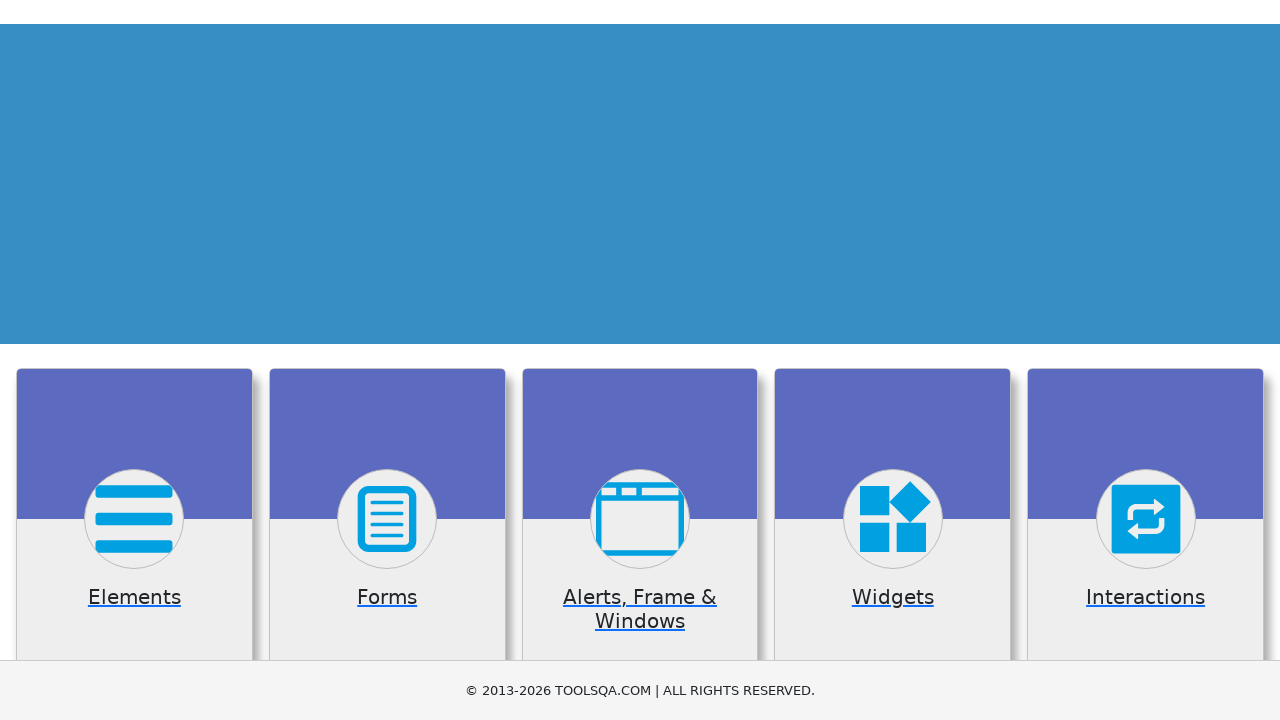

Maximized browser window to 1920x1080
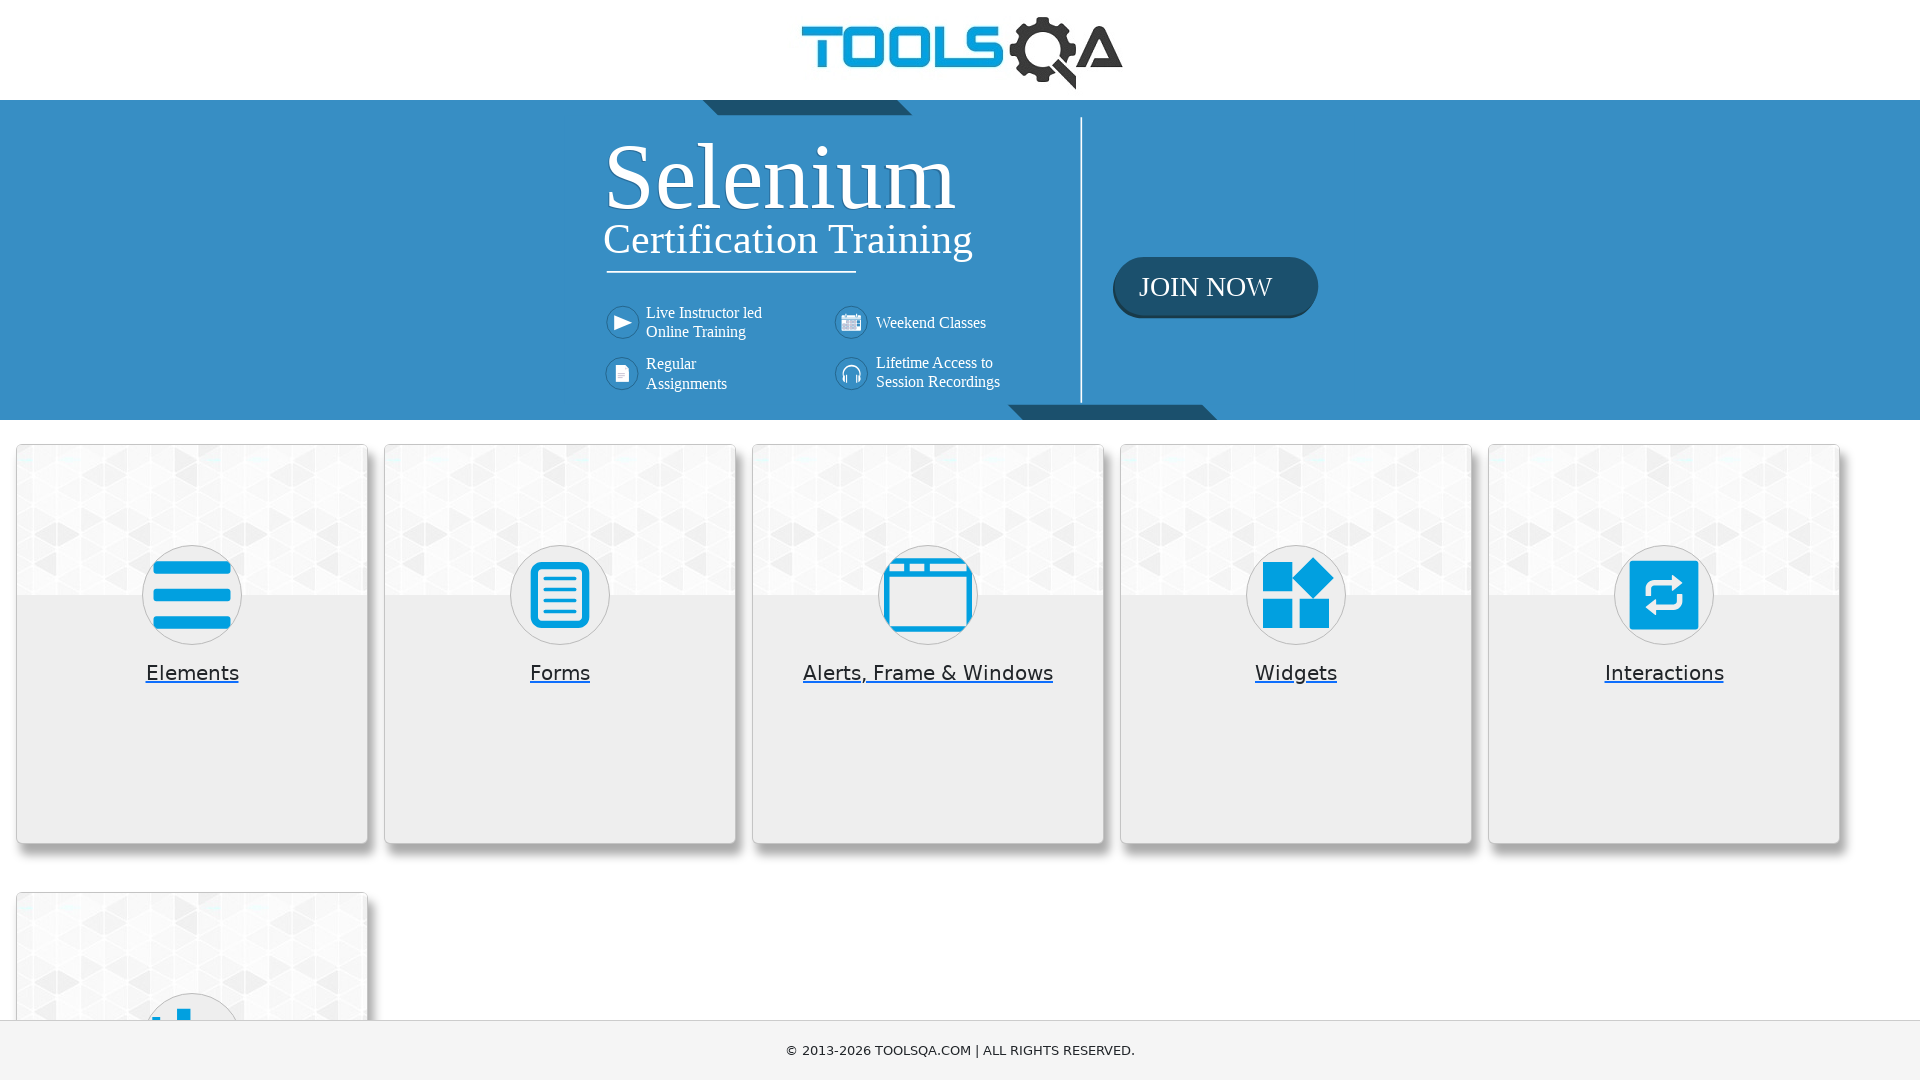

Page fully loaded - DOM content ready
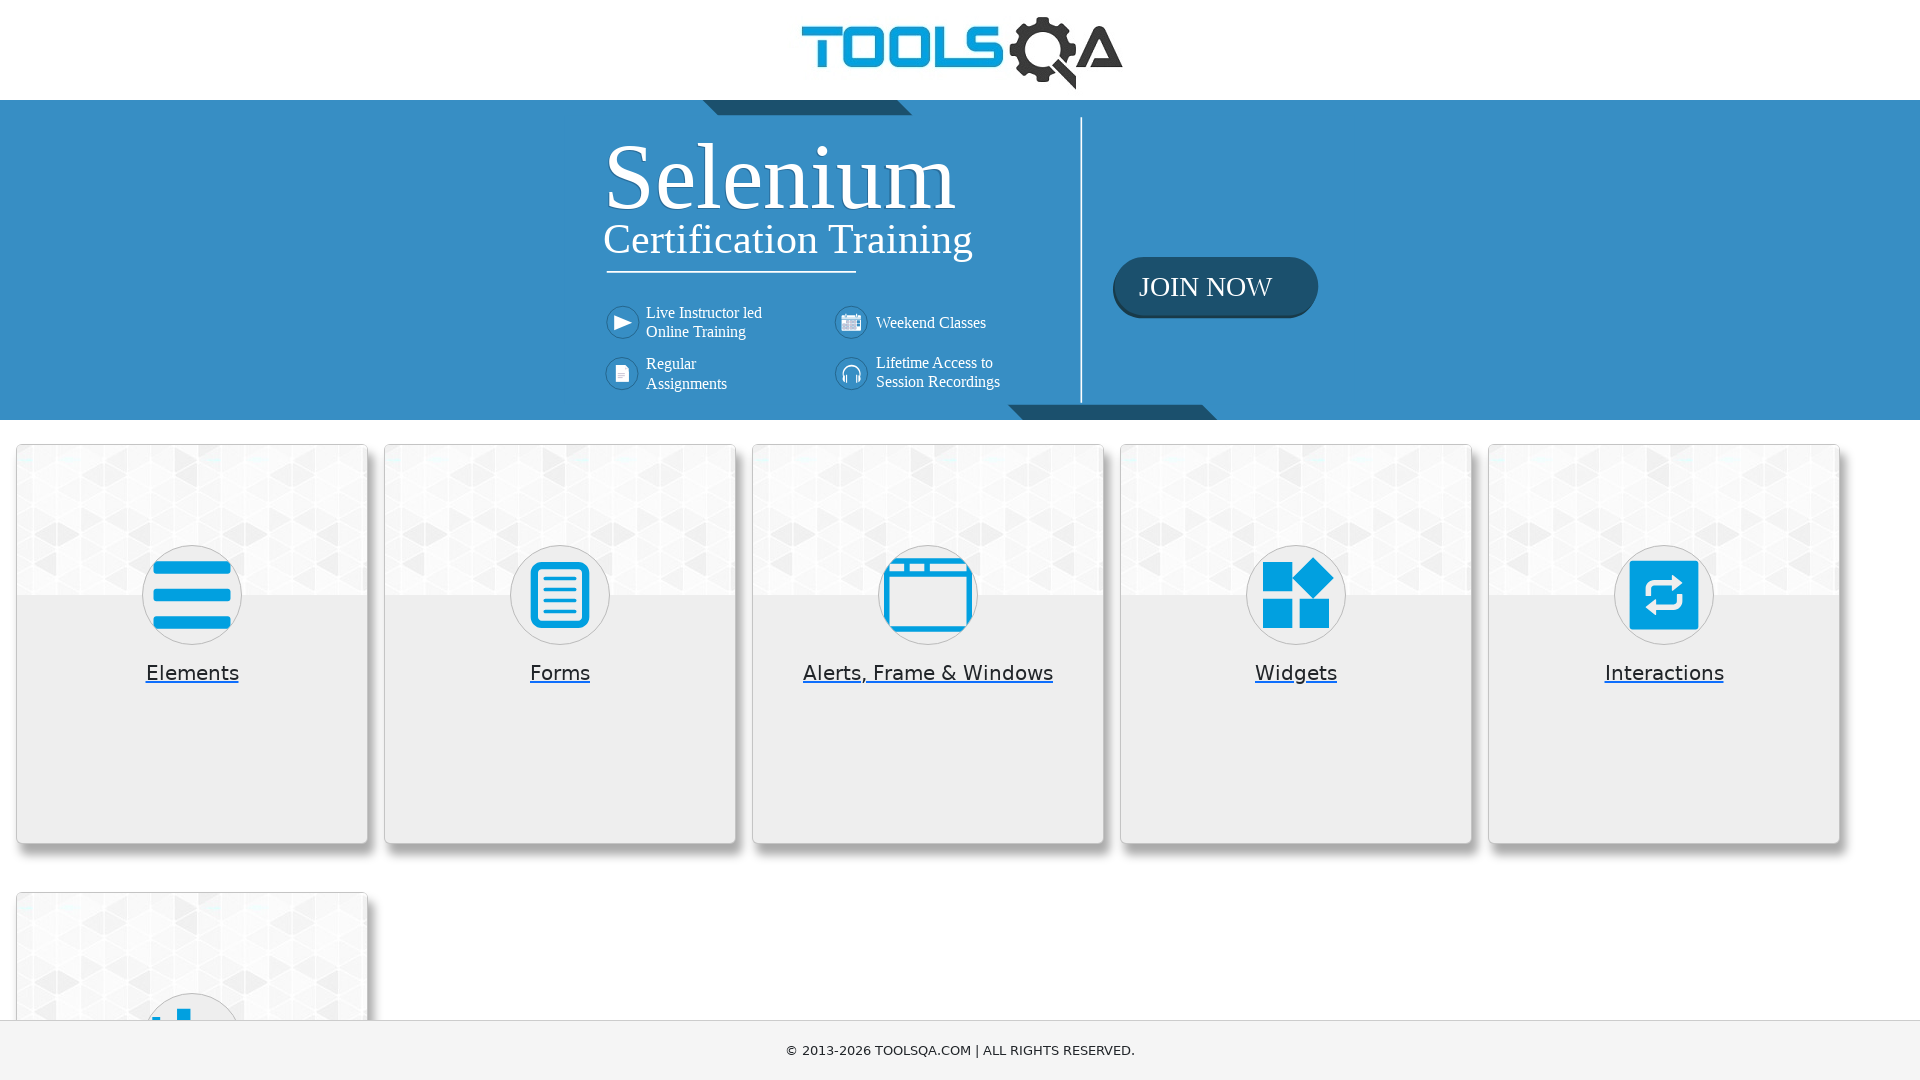

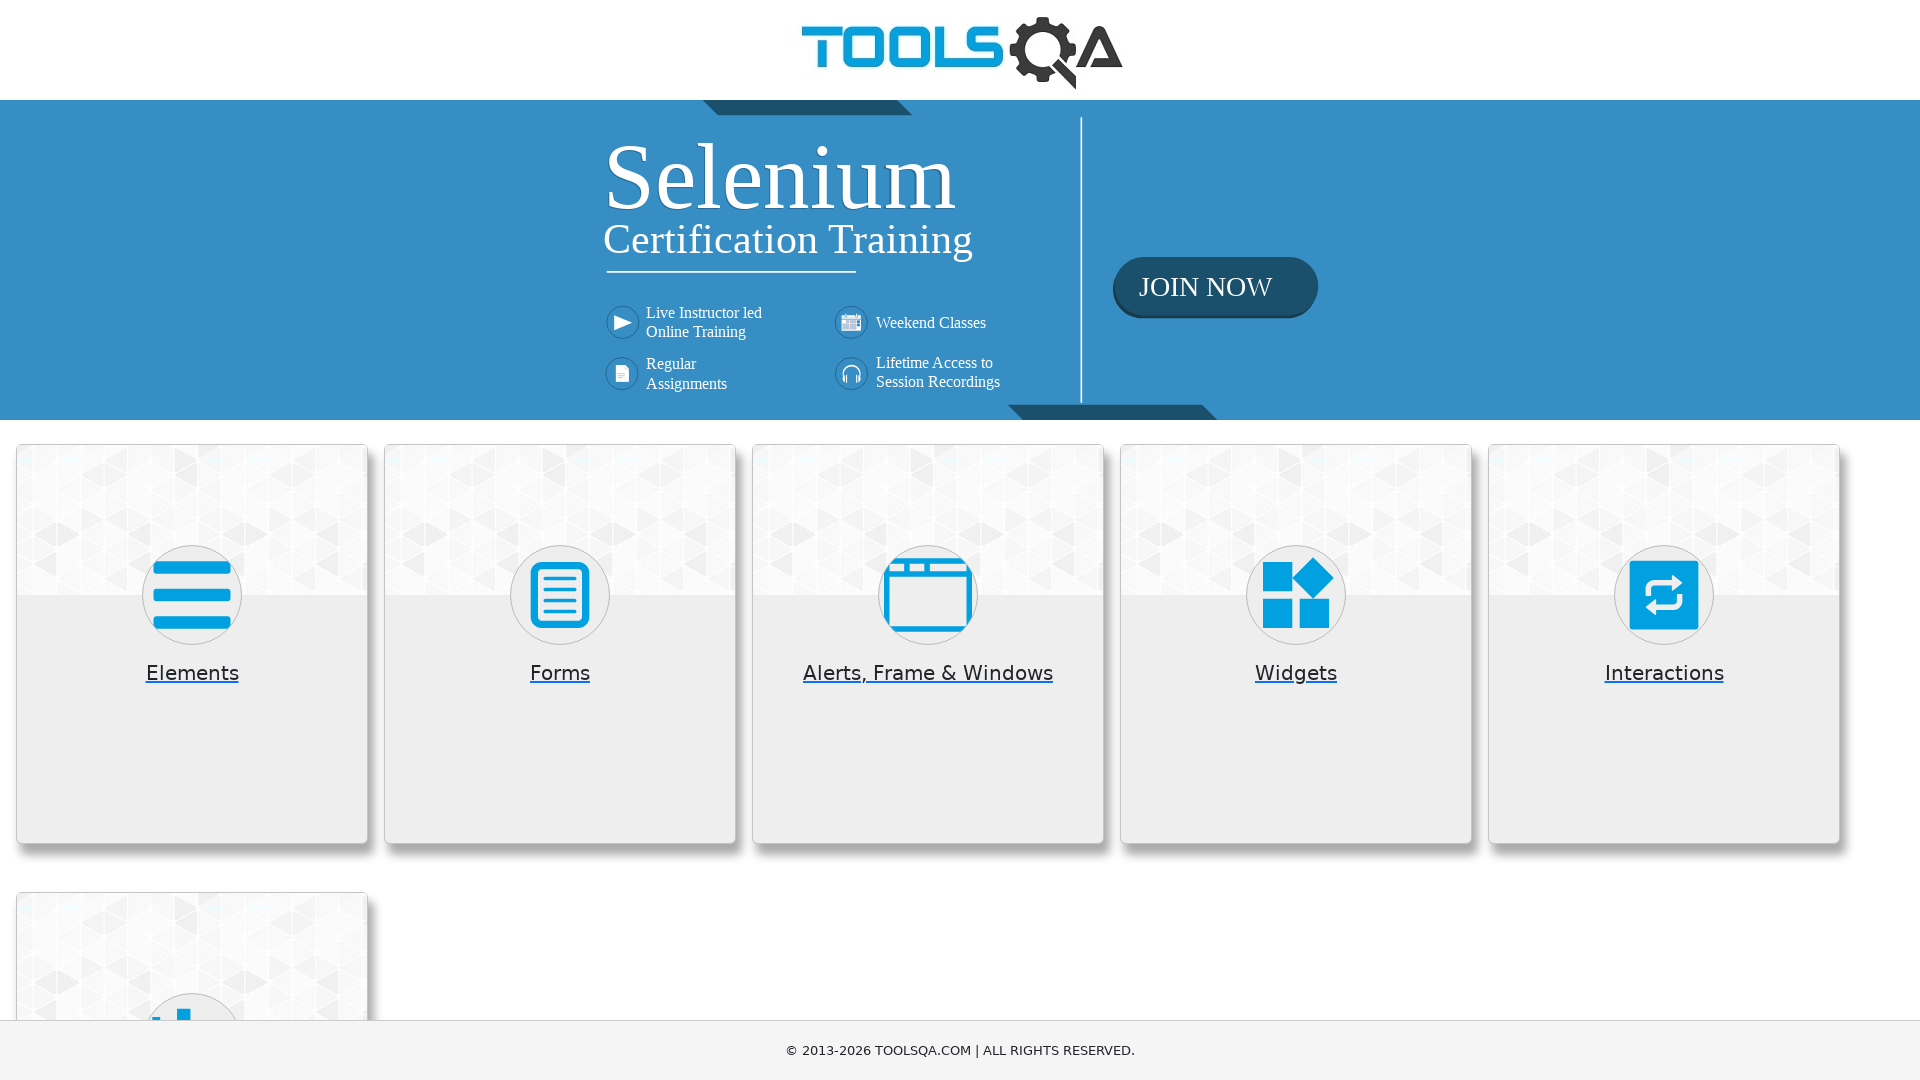